Waits for a price to reach $100, clicks a book button, solves a mathematical problem, and submits the answer

Starting URL: http://suninjuly.github.io/explicit_wait2.html

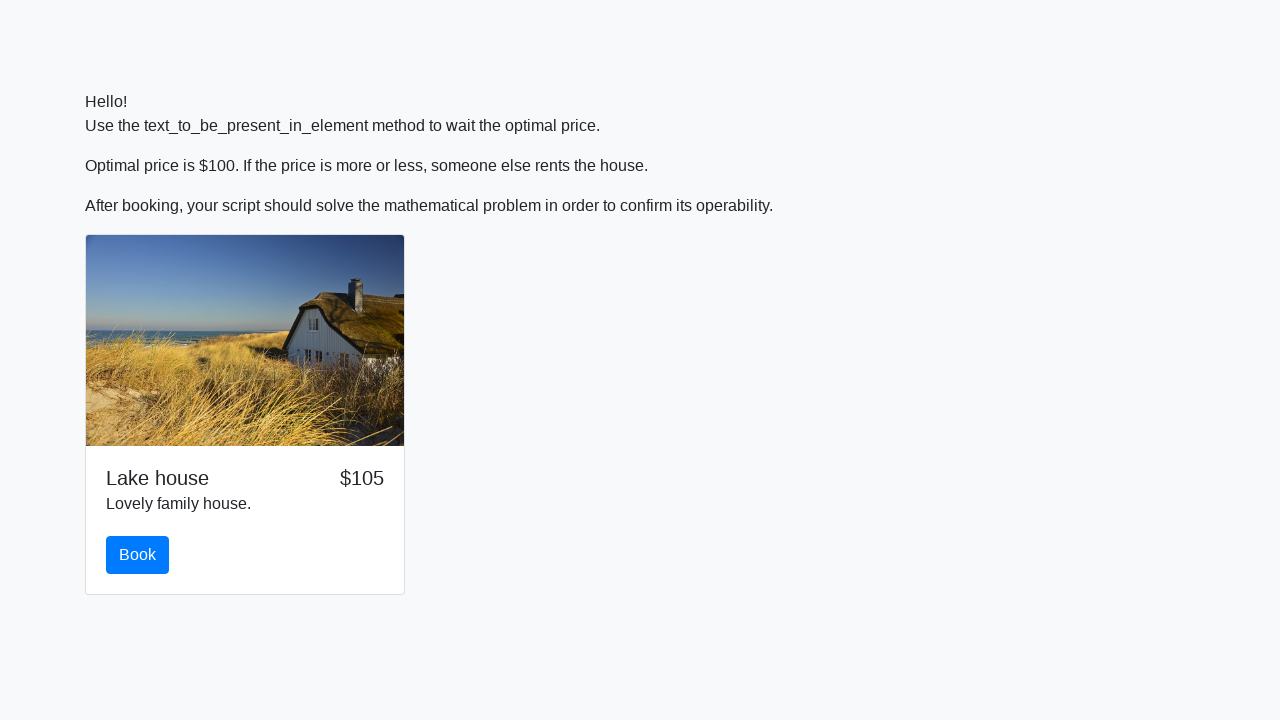

Waited for price to reach $100
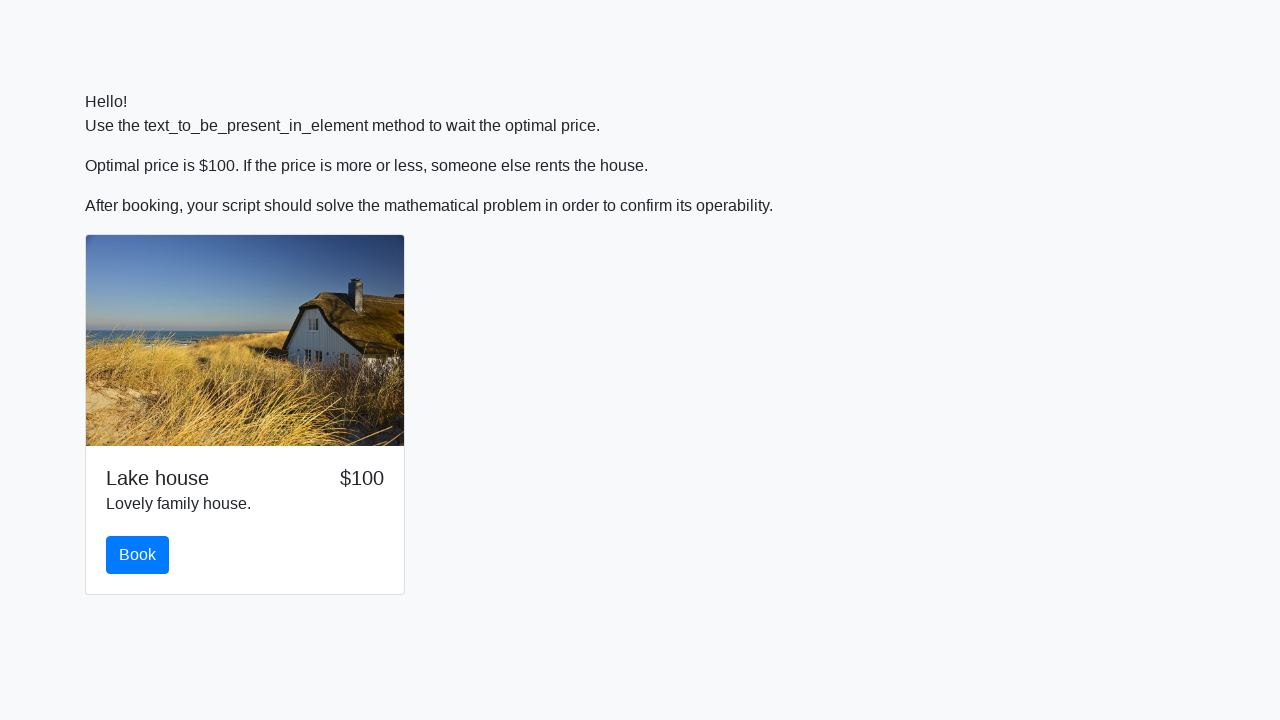

Clicked the book button at (138, 555) on #book
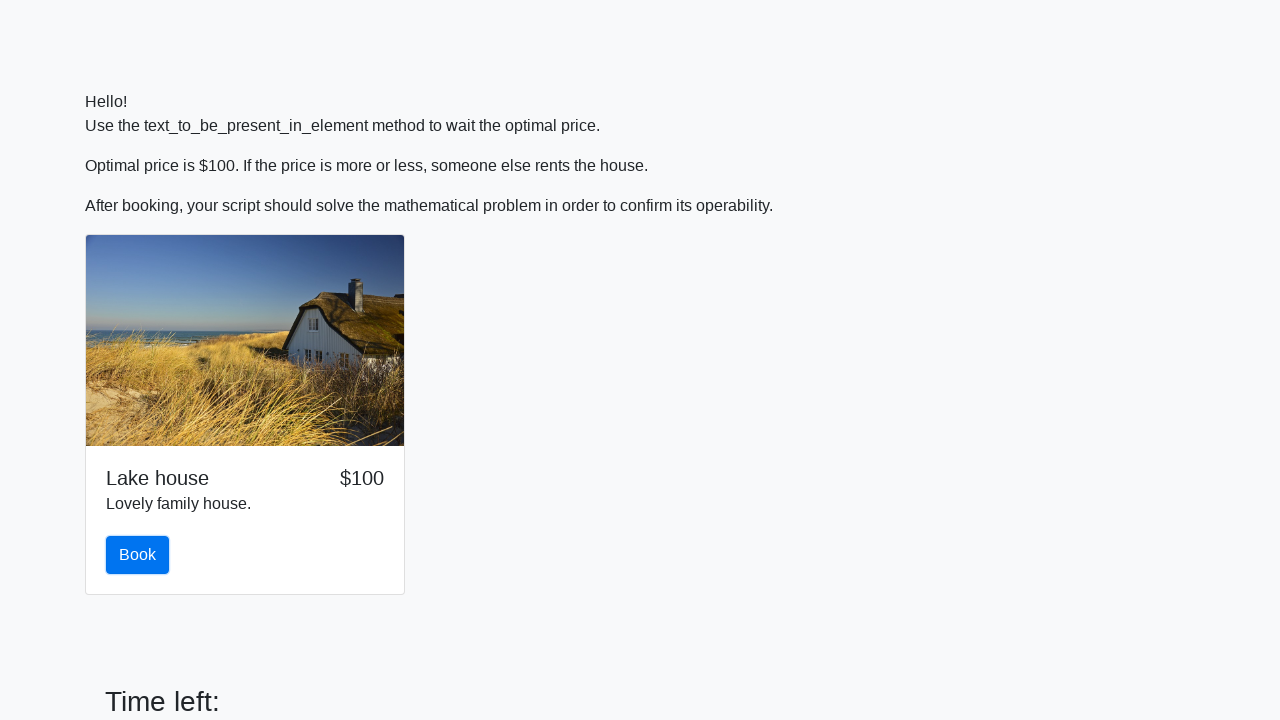

Retrieved input value from page
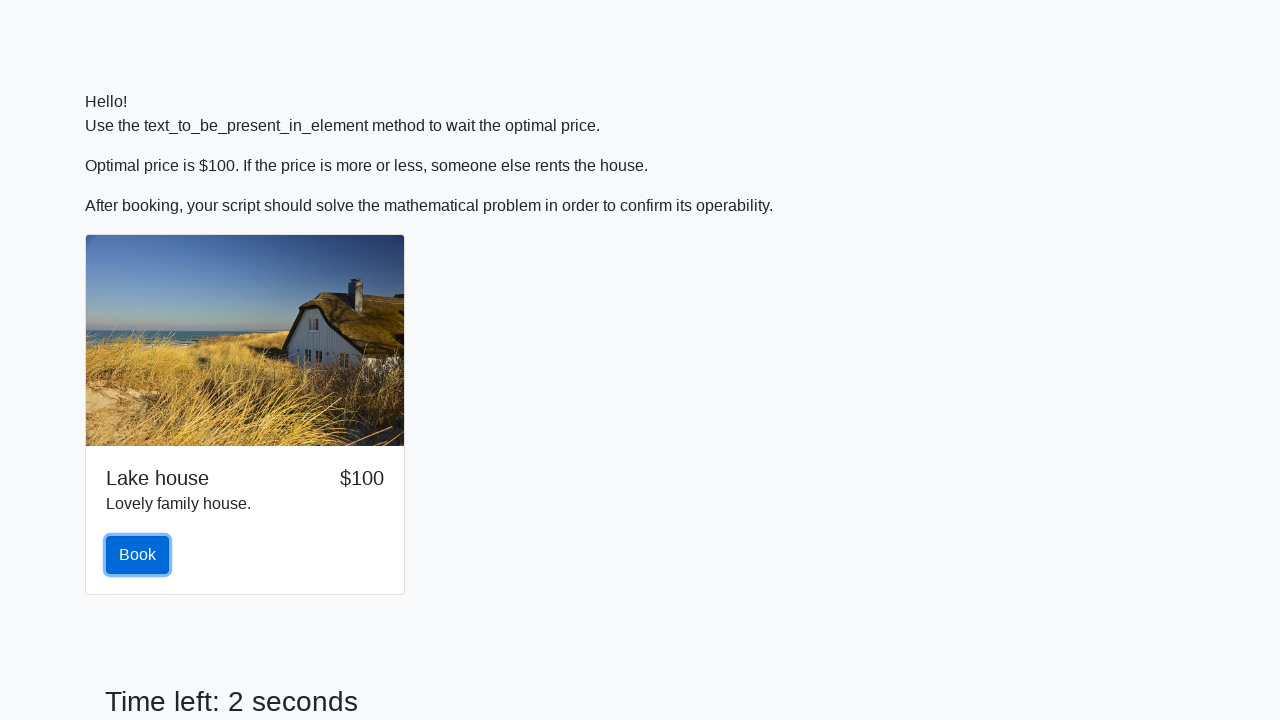

Calculated mathematical solution: log(abs(12 * sin(126))) = 1.376216223891395
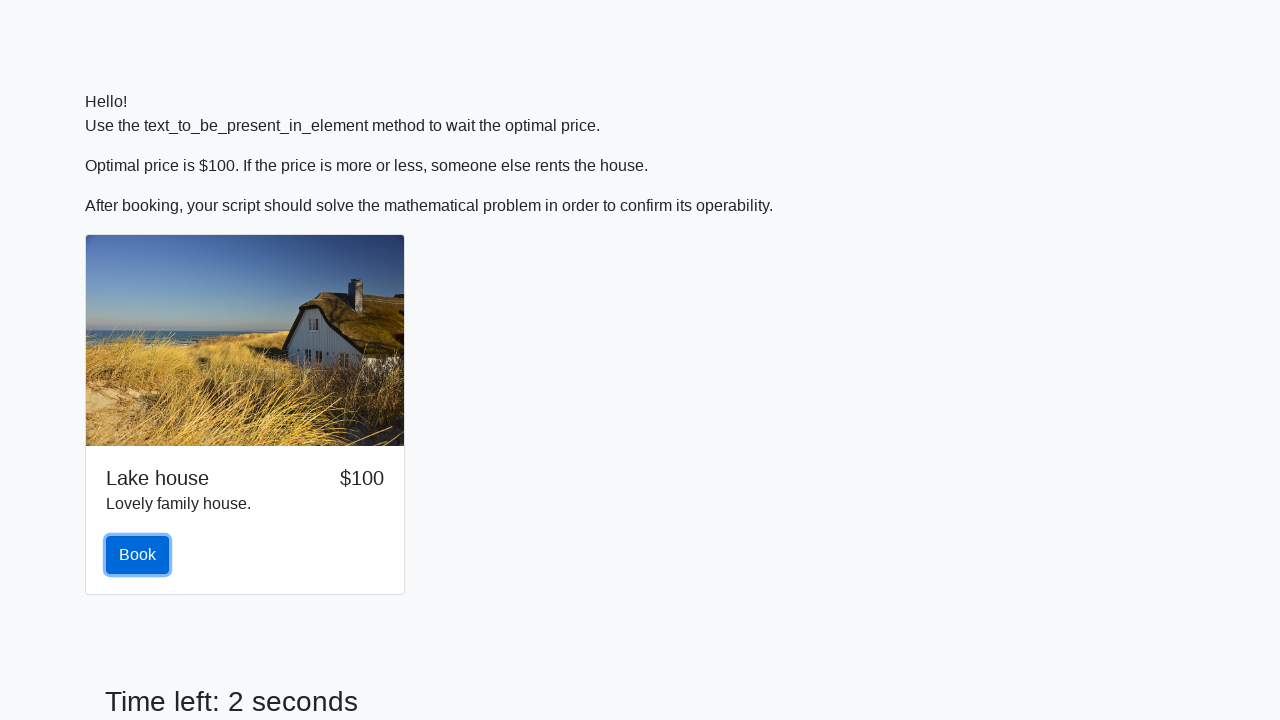

Filled answer field with calculated value: 1.376216223891395 on #answer
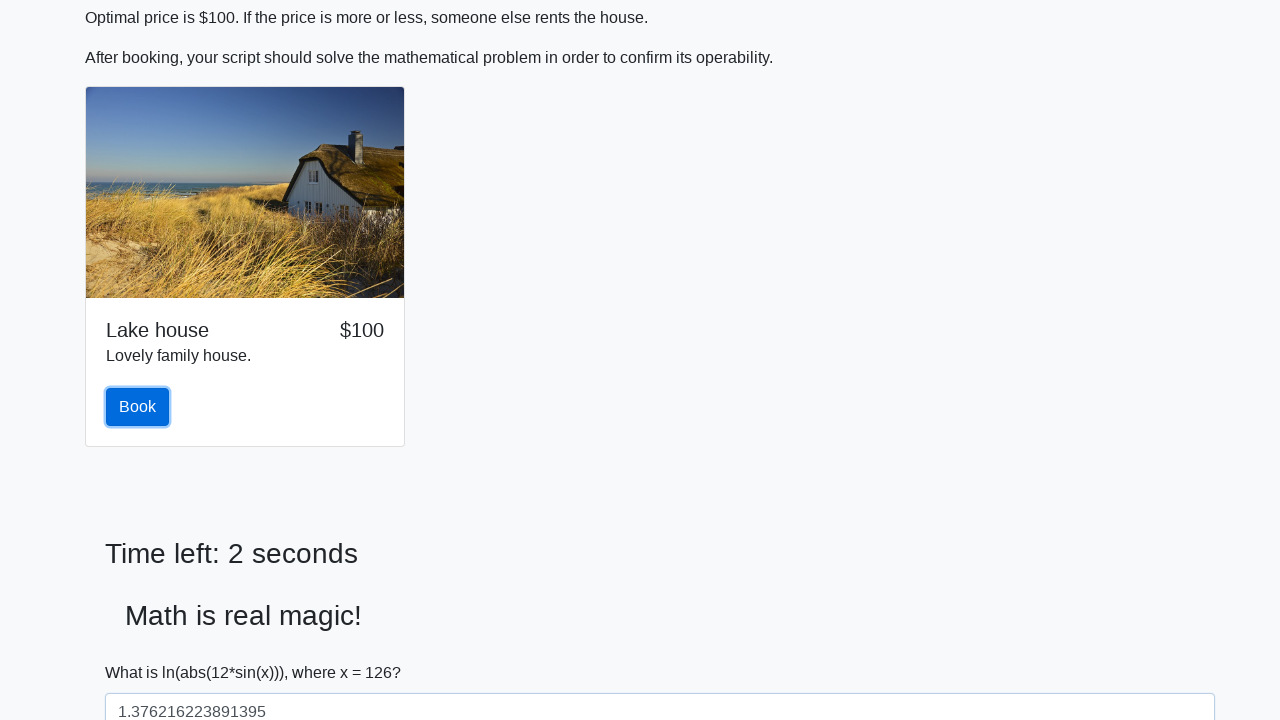

Clicked solve button to submit the answer at (143, 651) on #solve
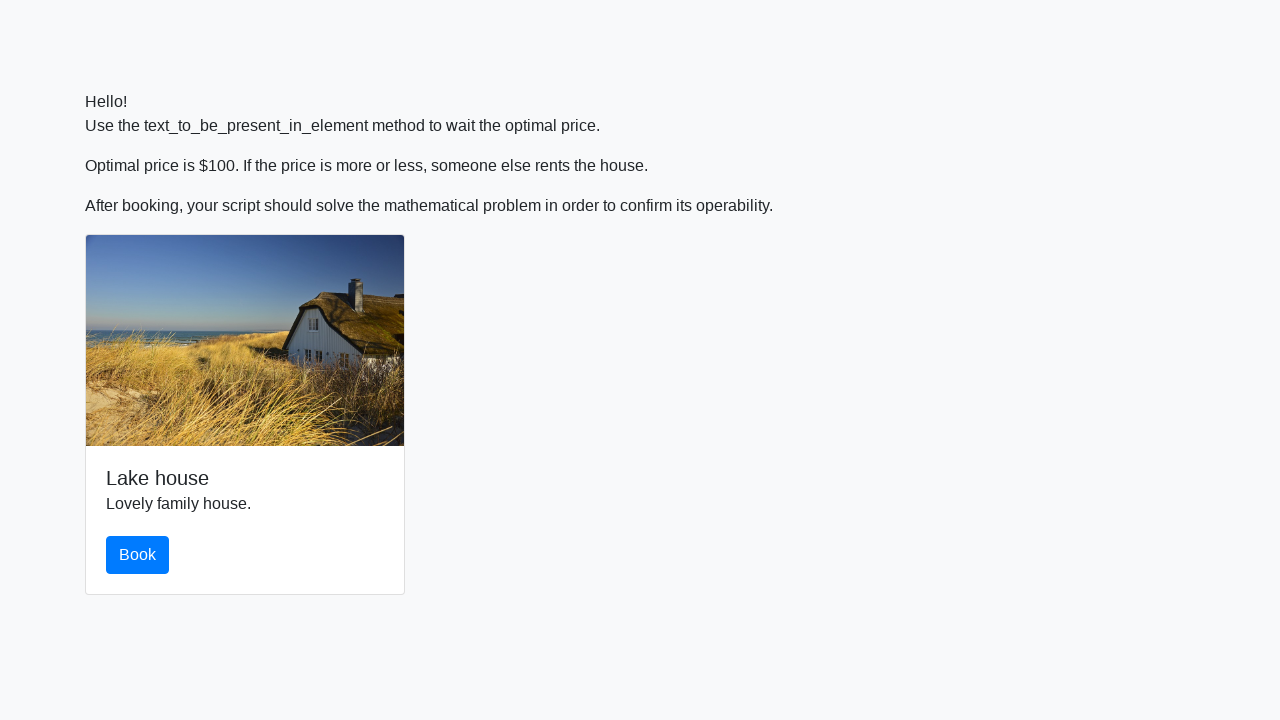

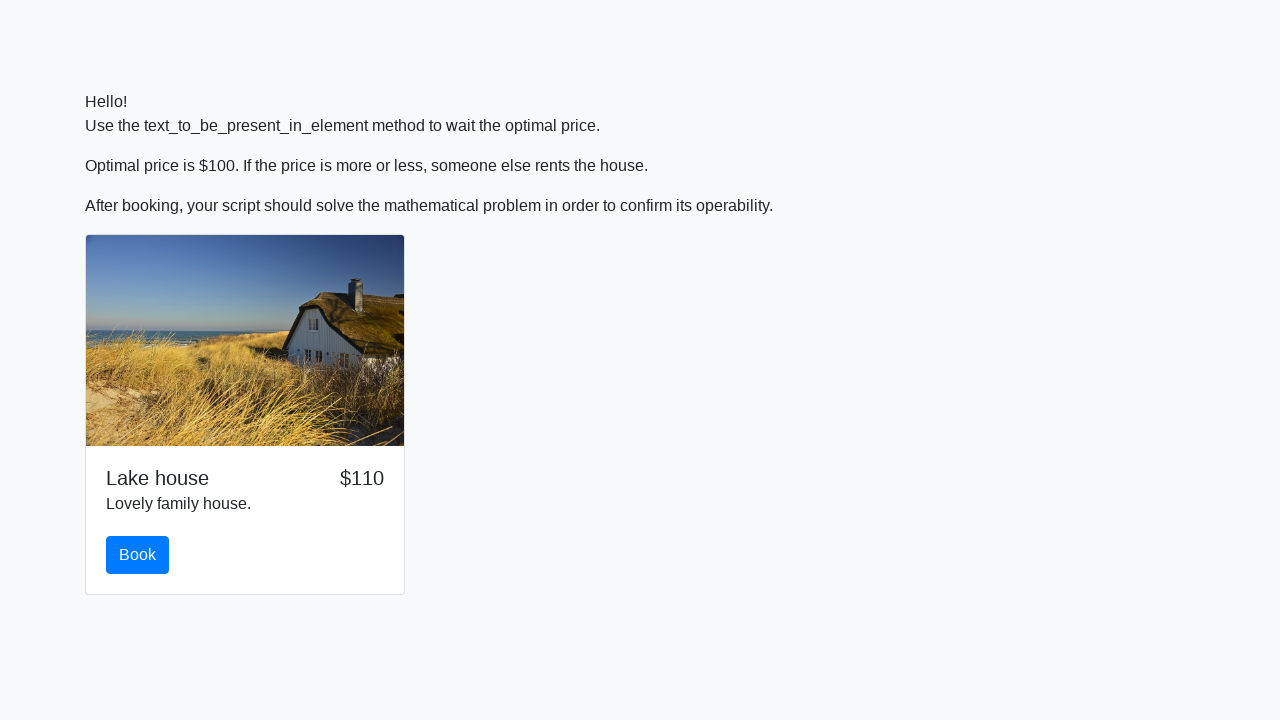